Tests registration form by navigating to register page and filling out various form fields including name, address, email, phone, gender, hobbies, and country selection

Starting URL: https://demo.automationtesting.in/Index.html

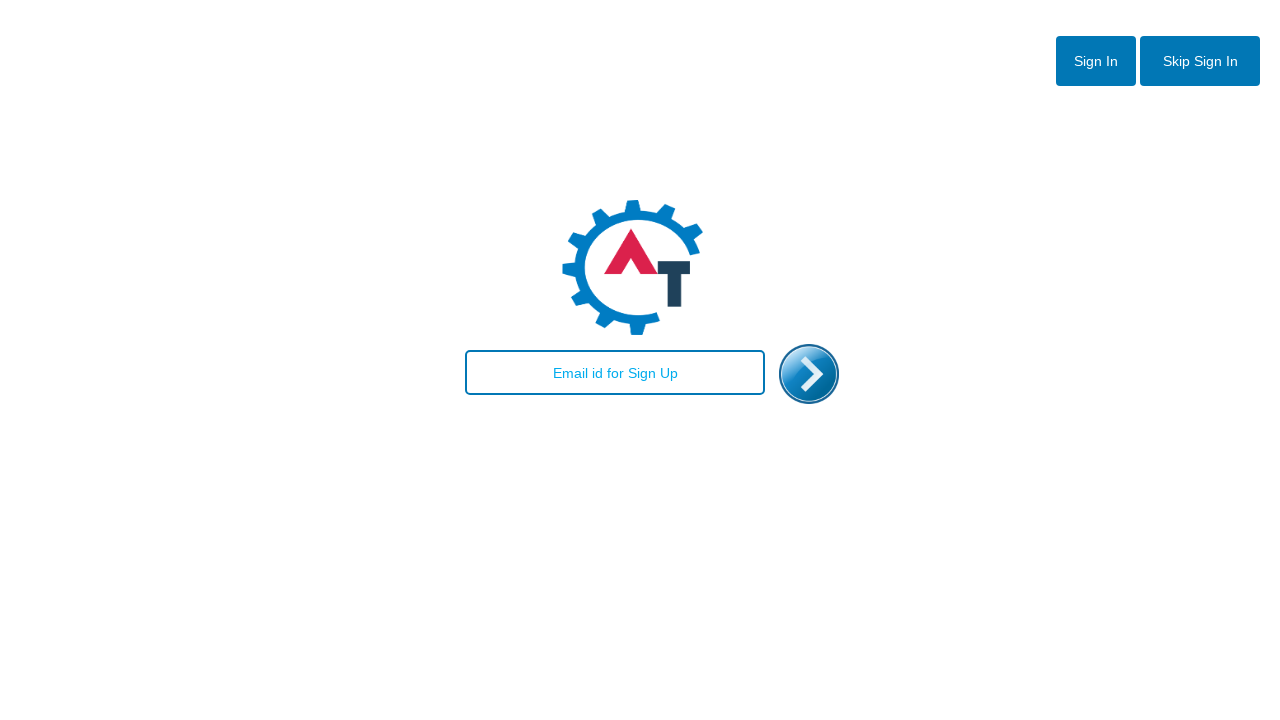

Clicked register button to navigate to registration page at (1200, 61) on xpath=//a[@href='Register.html']//following::button
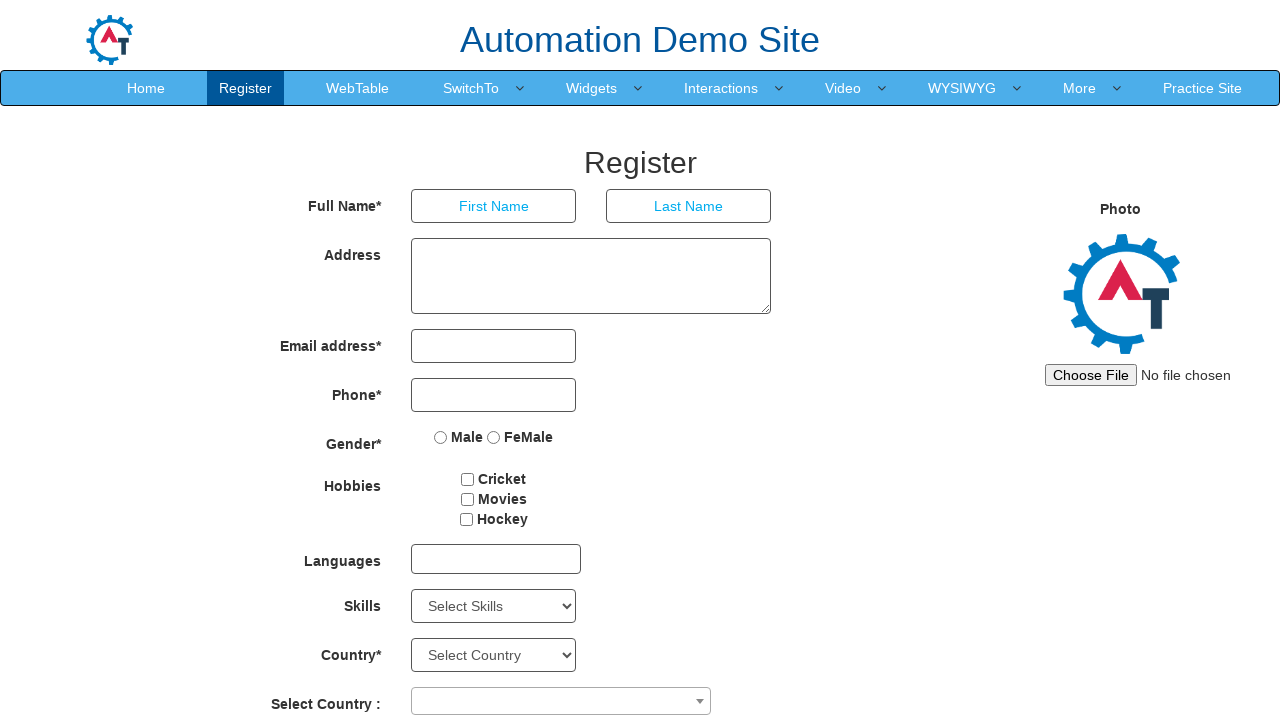

Filled first name field with 'aura' on input[placeholder='First Name']
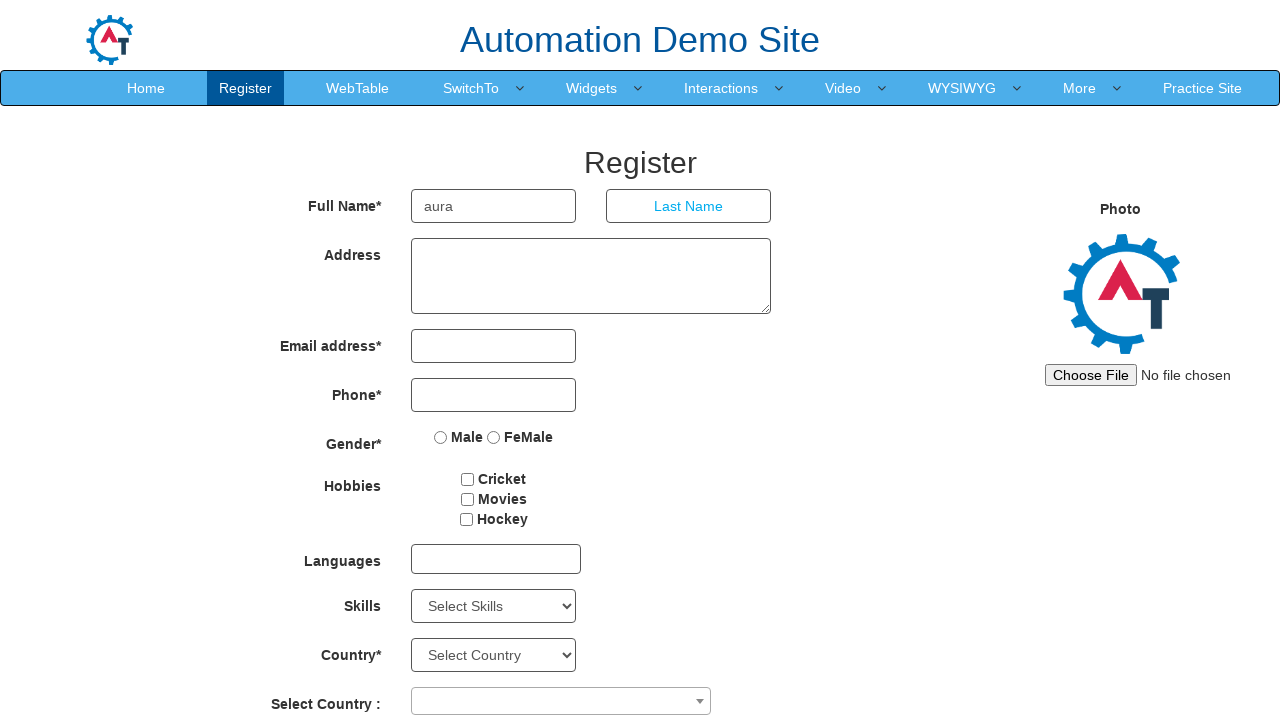

Filled last name field with 'sphere' on input[placeholder^='La']
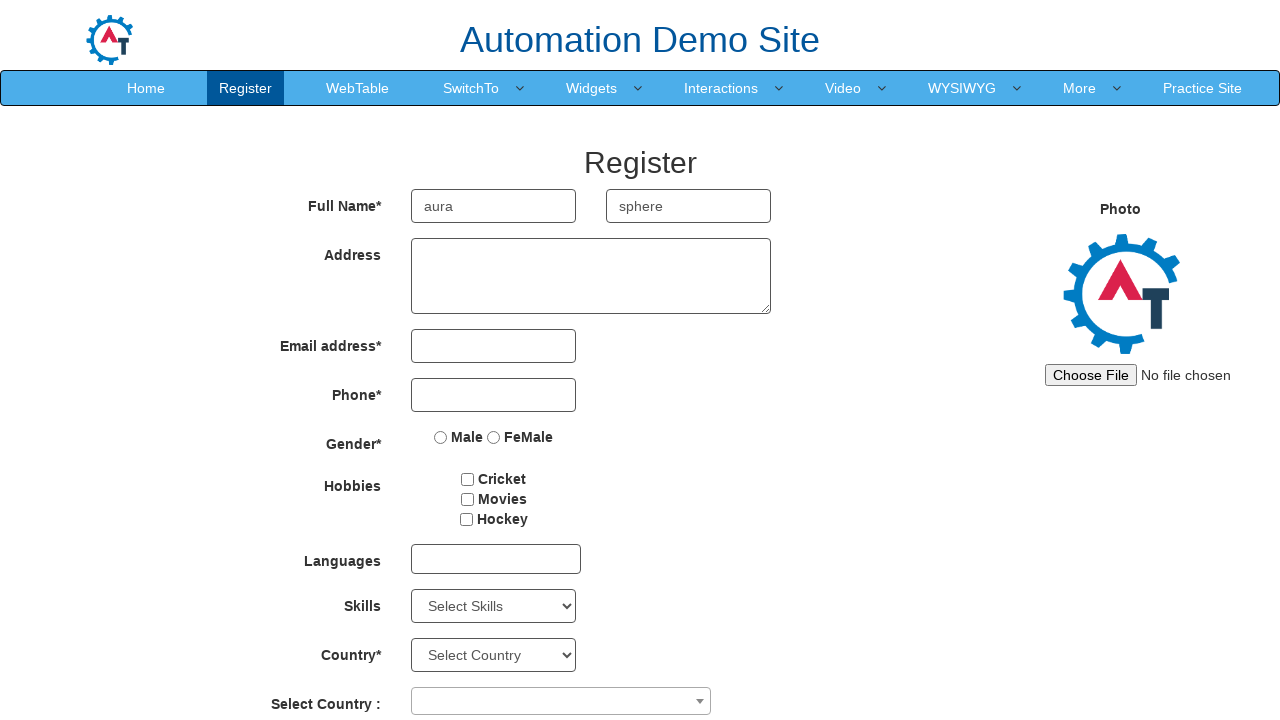

Filled address field with '37-13 gcp' on //textarea[@ng-model='Adress']
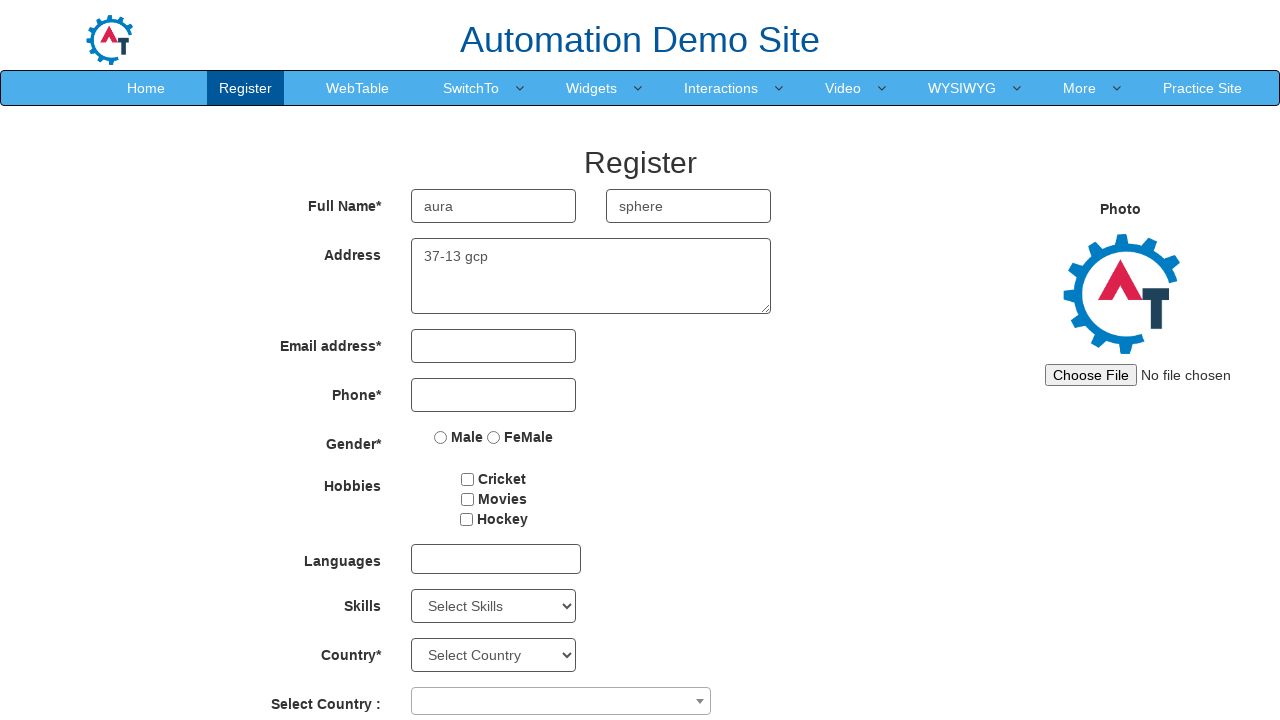

Filled email field with 'sadada@piit.us' on input[ng-model*='EmailAdress']
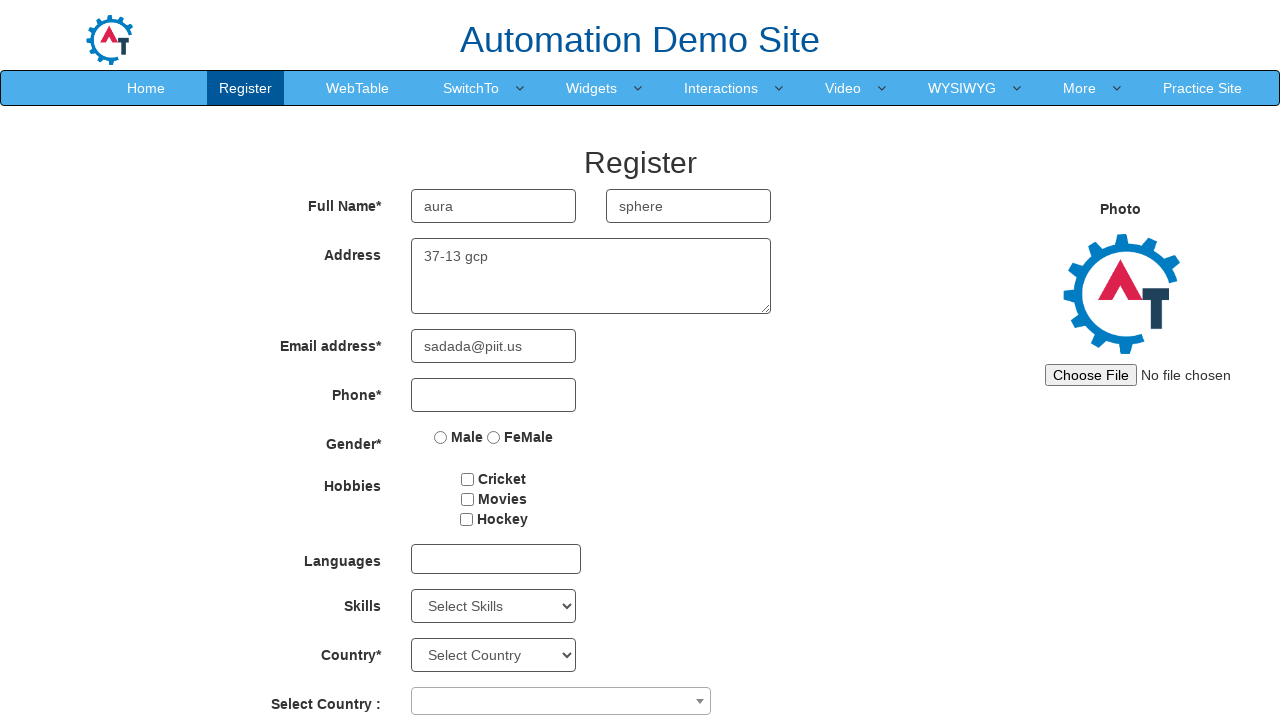

Filled phone number field with '1234567890' on //input[@type='tel']
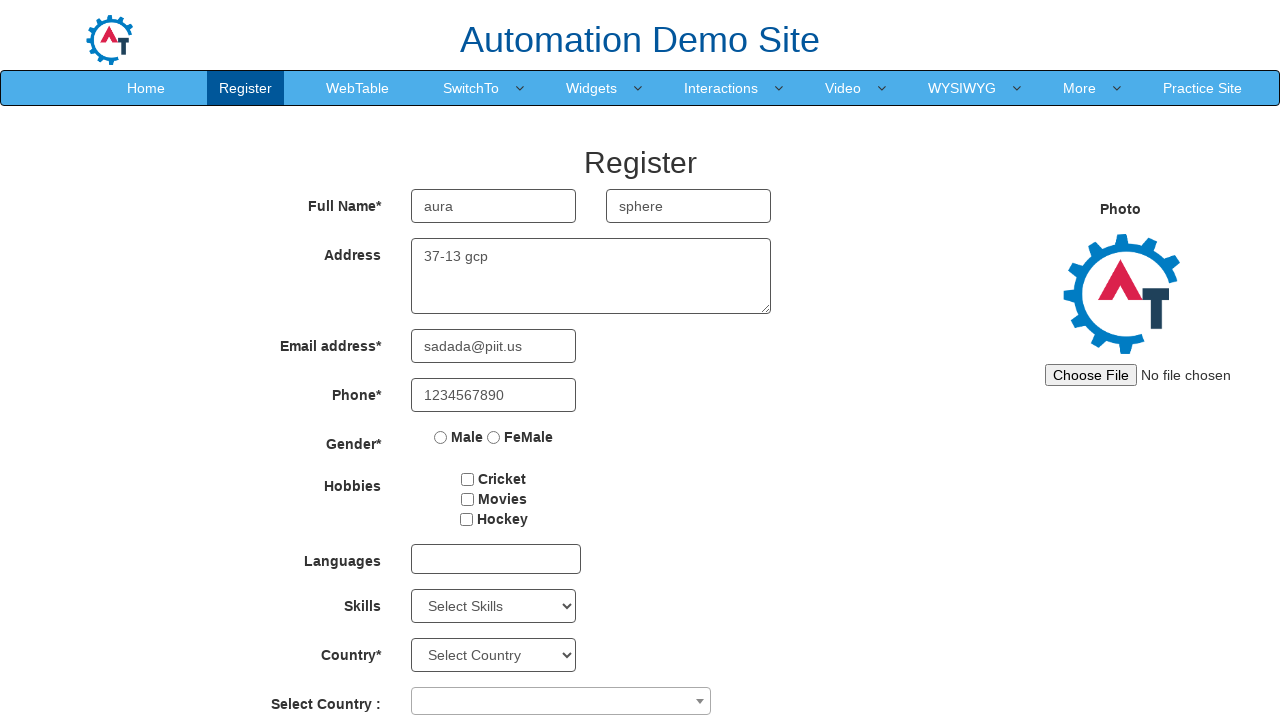

Selected 'Male' gender radio button at (441, 437) on xpath=//input[@value='Male']
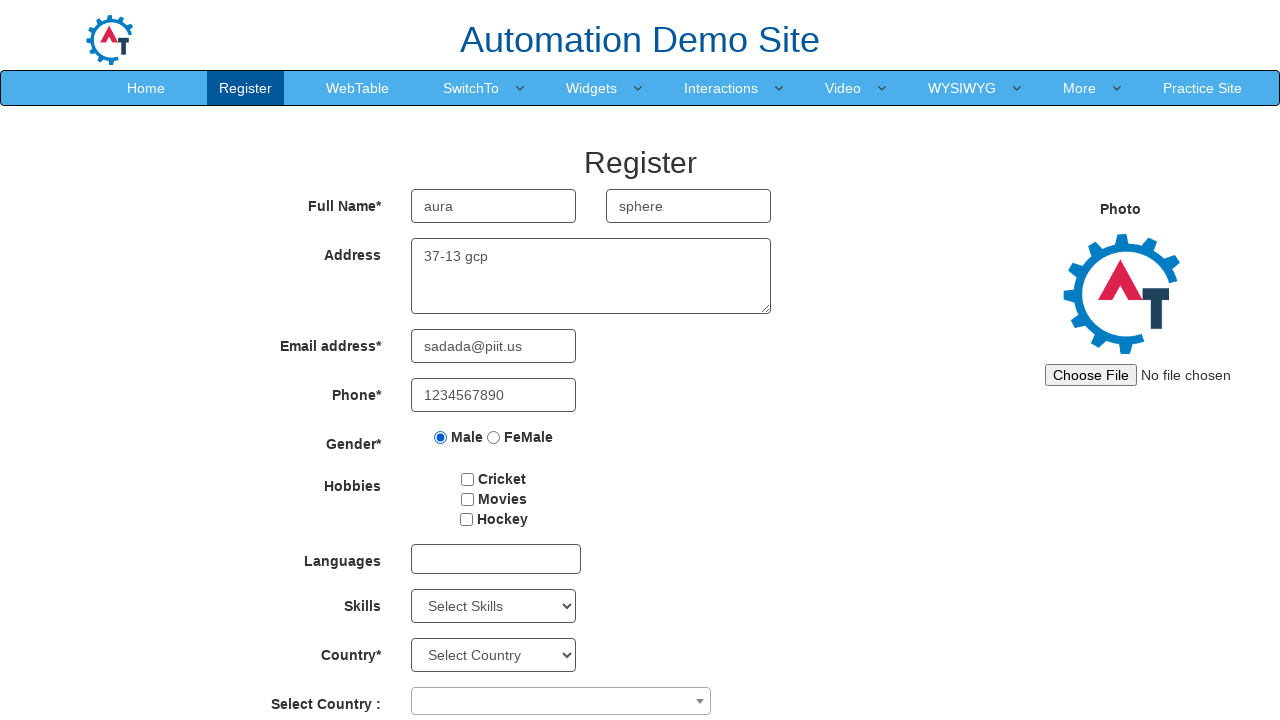

Checked hobbies checkbox at (468, 479) on #checkbox1
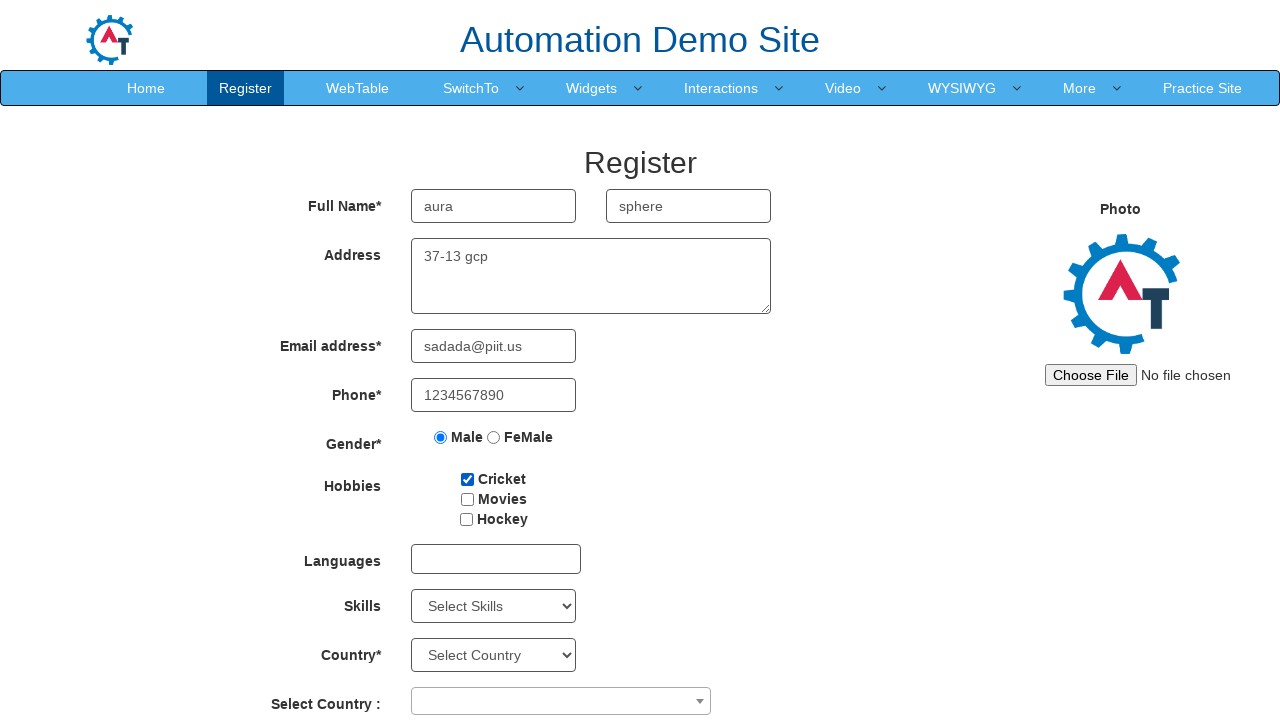

Selected 'United States of America' from country dropdown on #country
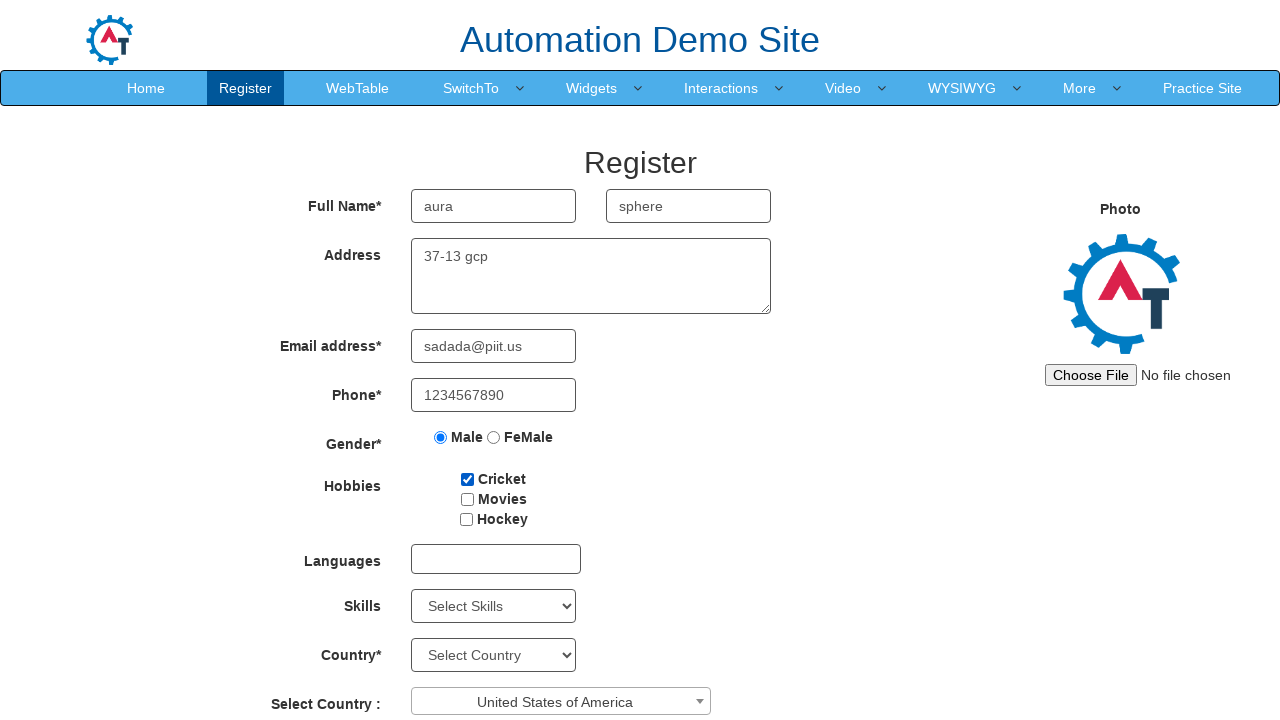

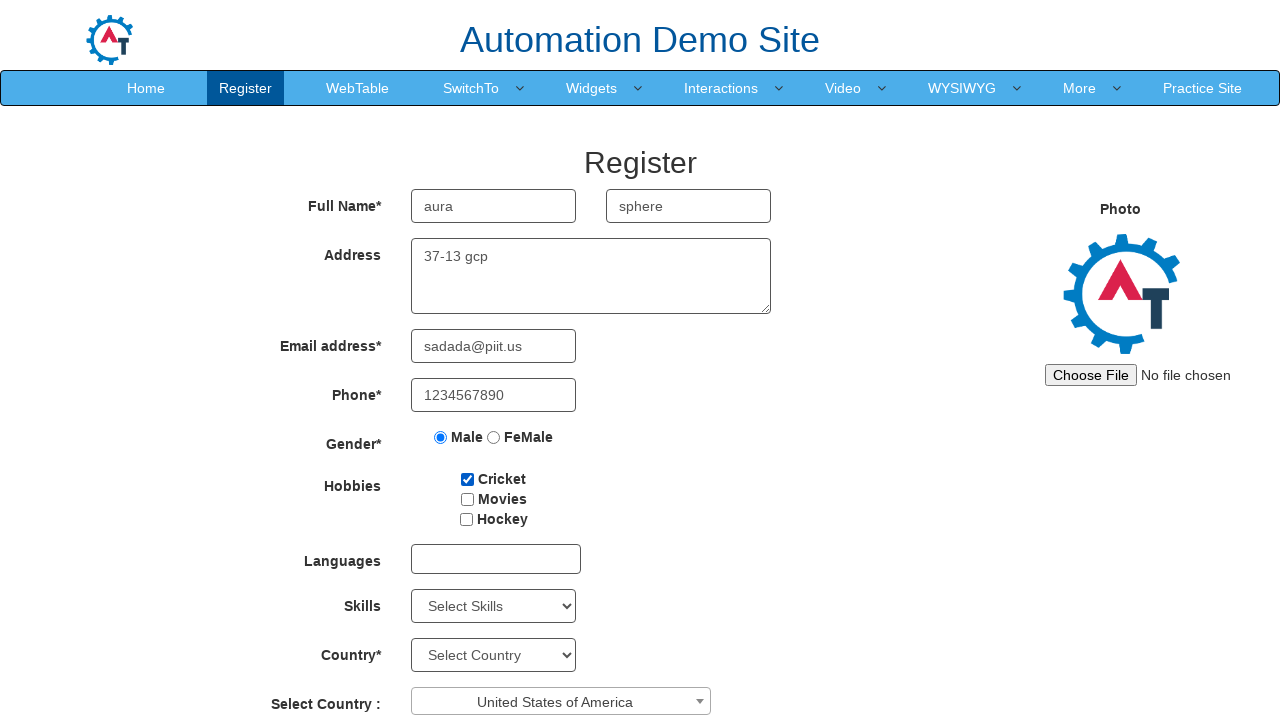